Tests iframe switching functionality by navigating to jQueryUI's selectable demo page, switching to the iframe containing the demo, and clicking on the first selectable list item.

Starting URL: https://jqueryui.com/selectable/

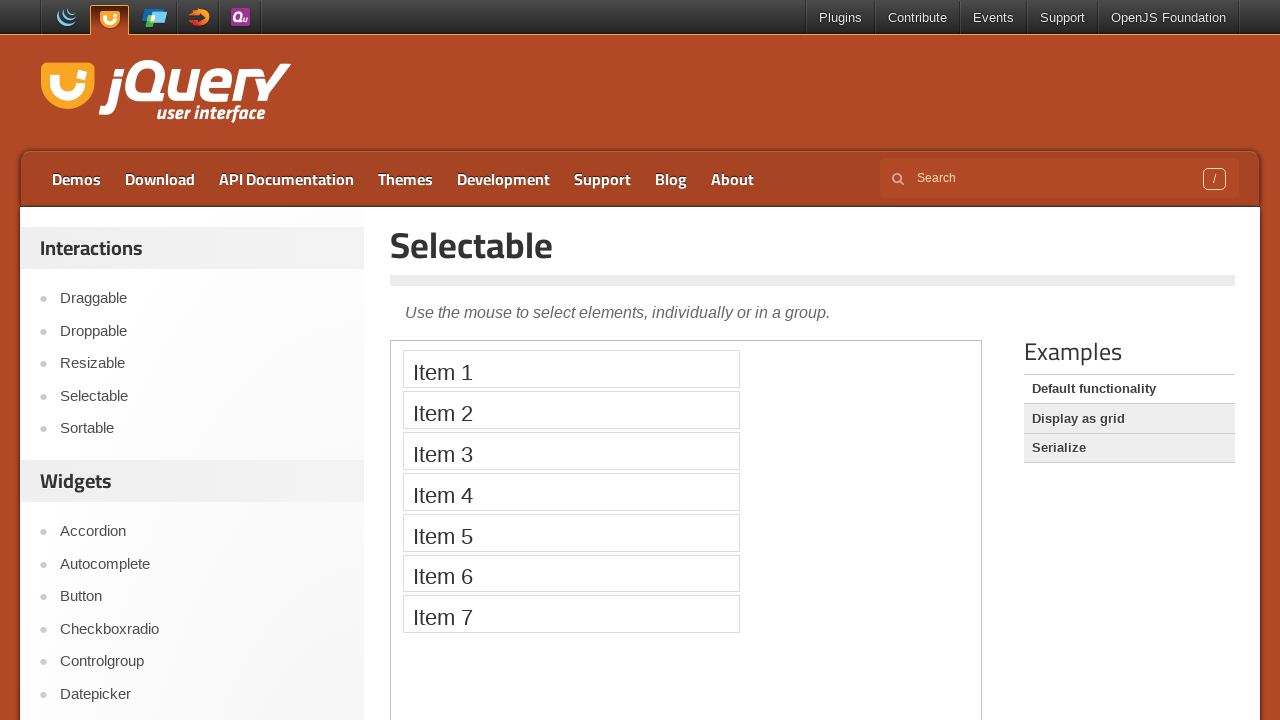

Located the demo iframe on the selectable page
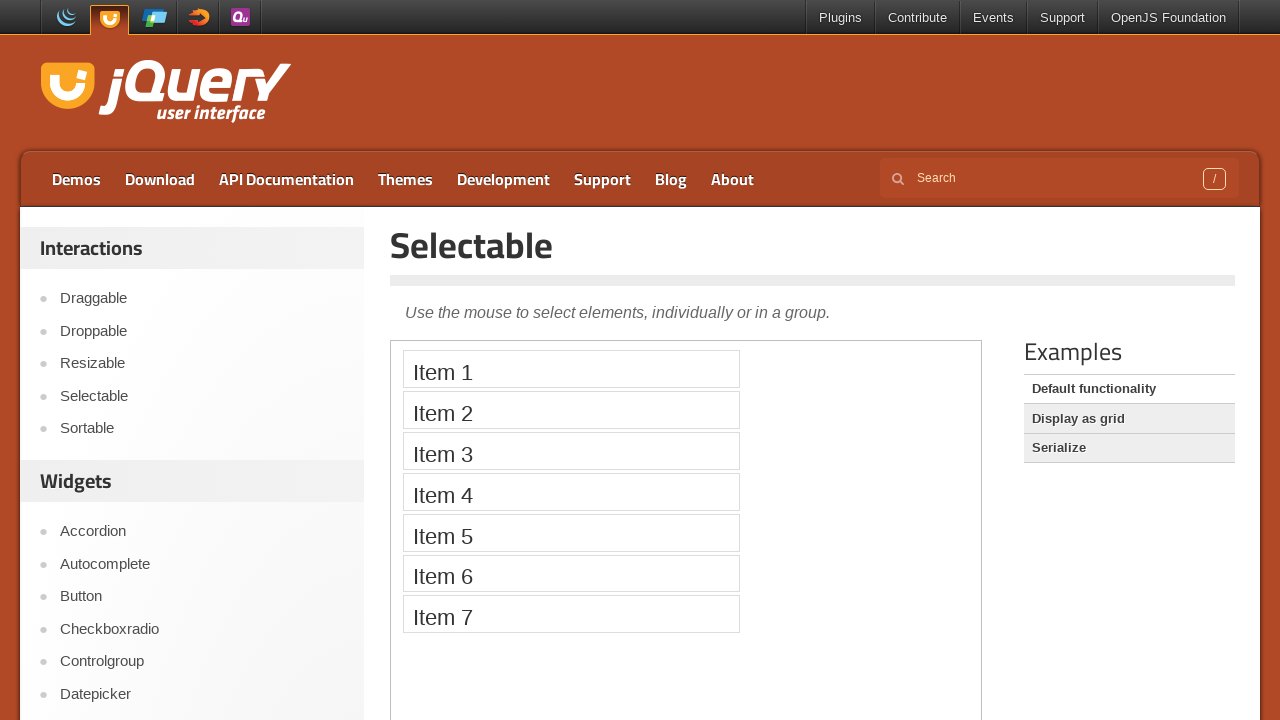

Clicked the first selectable list item in the iframe at (571, 369) on iframe.demo-frame >> nth=0 >> internal:control=enter-frame >> #selectable li >> 
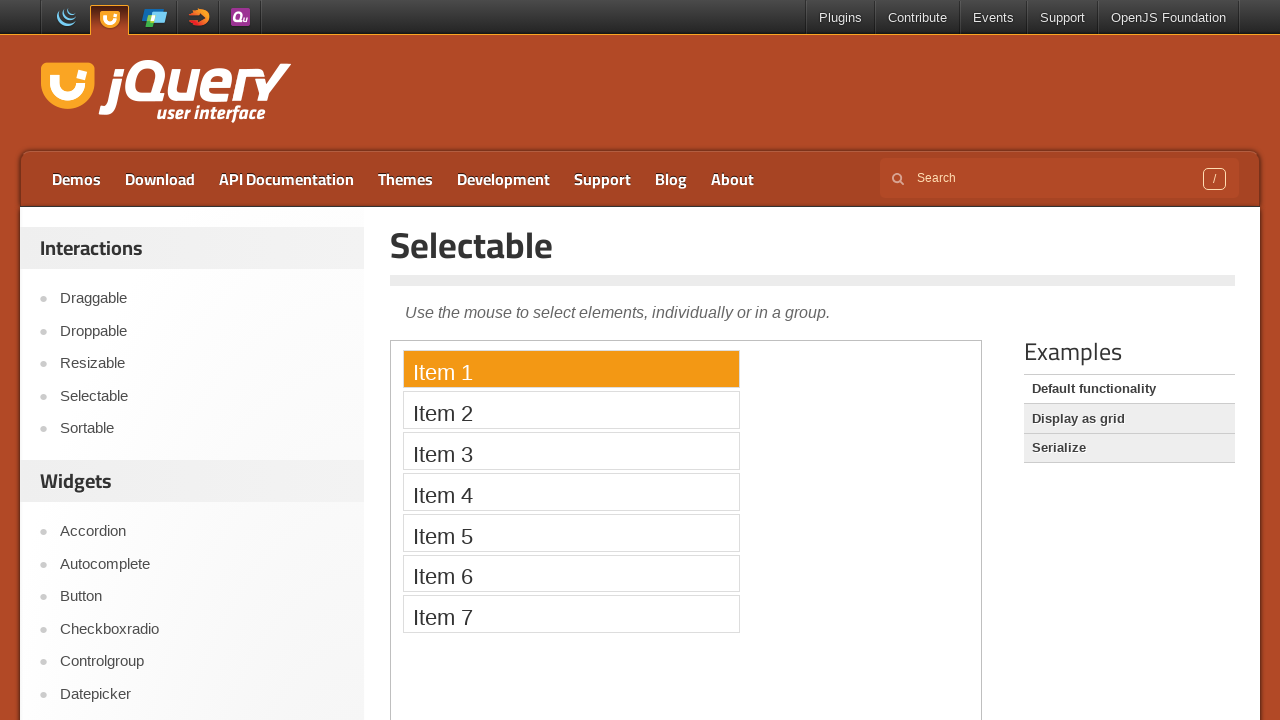

Verified the first selectable item is visible
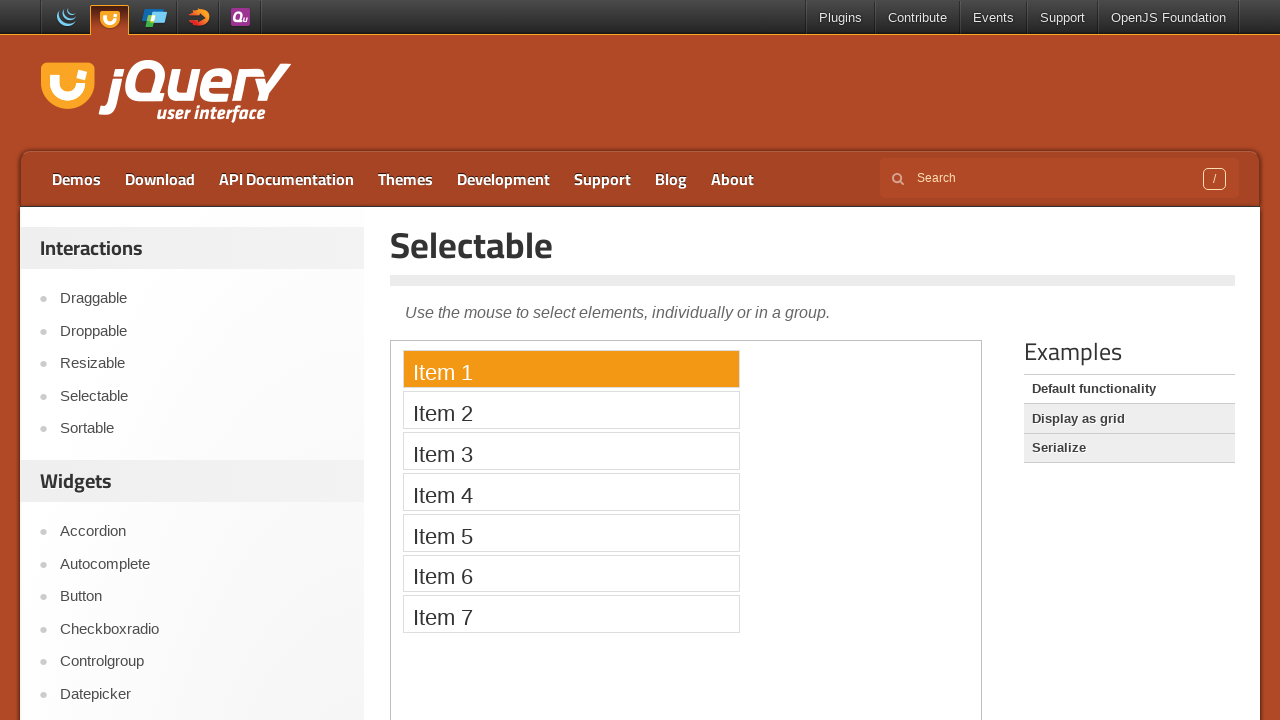

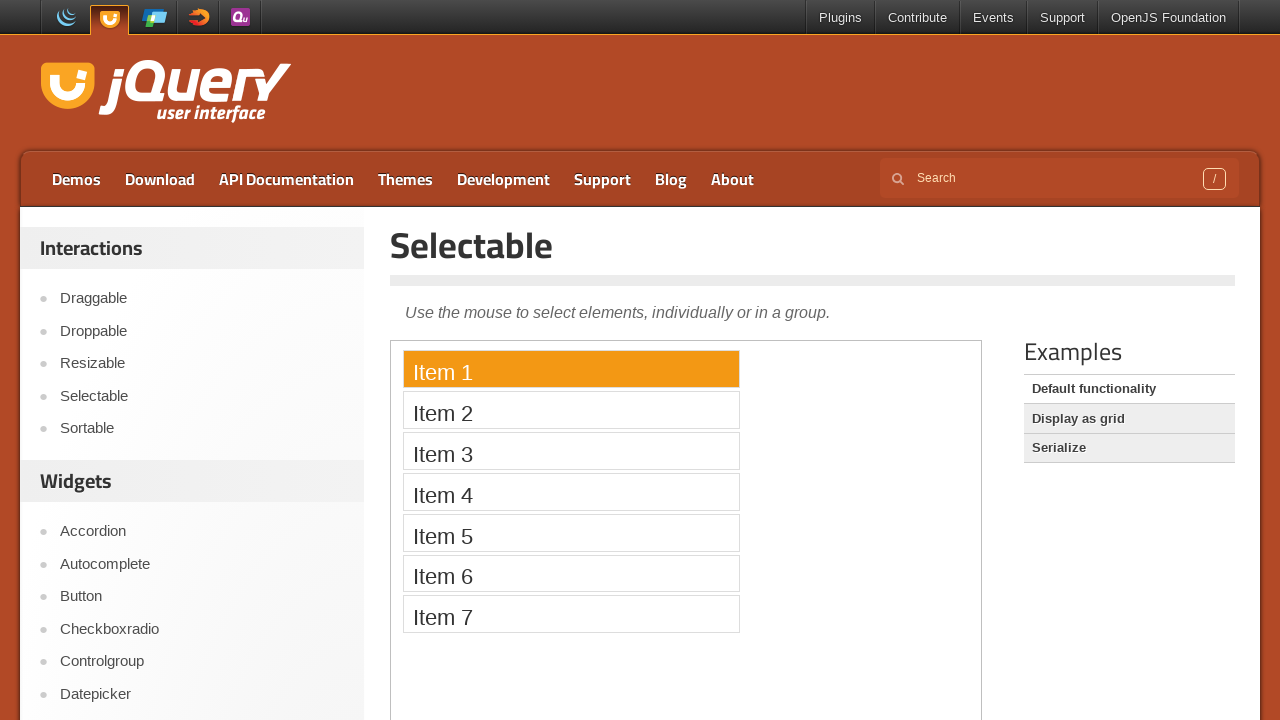